Tests alert popup handling by clicking a confirm button and dismissing the resulting alert dialog

Starting URL: https://demoqa.com/alerts

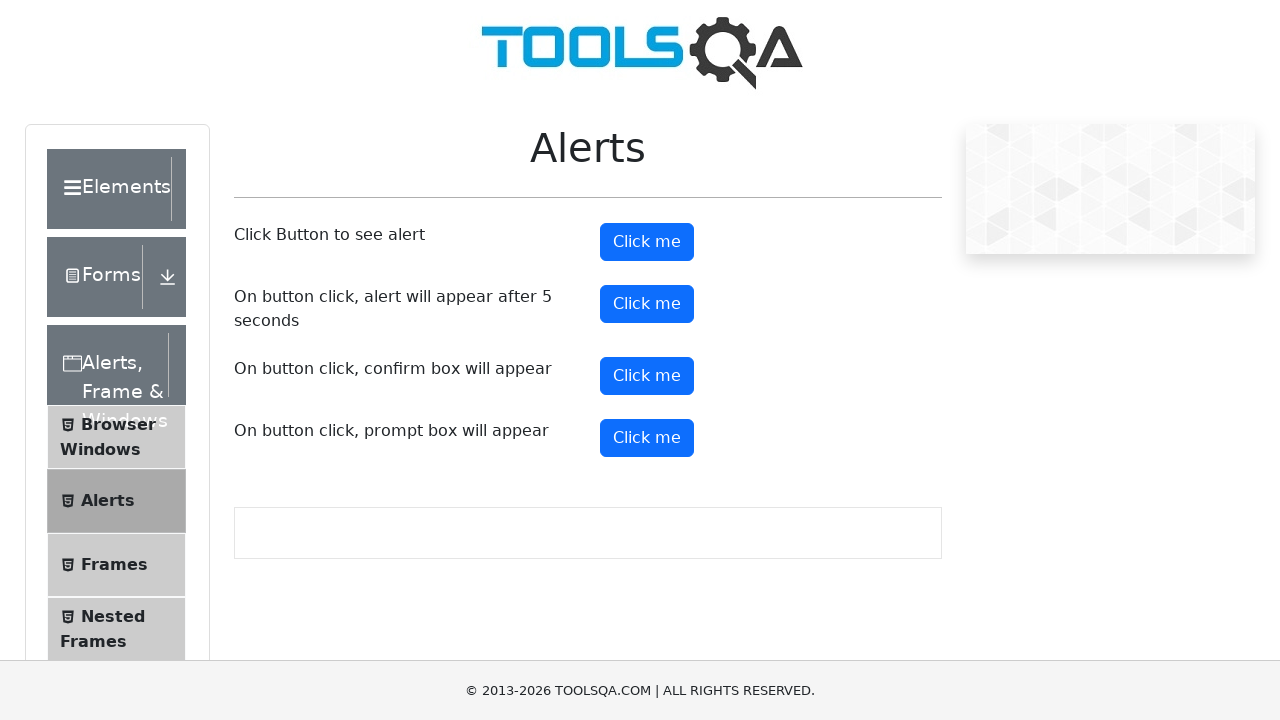

Clicked the confirm button to trigger alert at (647, 376) on #confirmButton
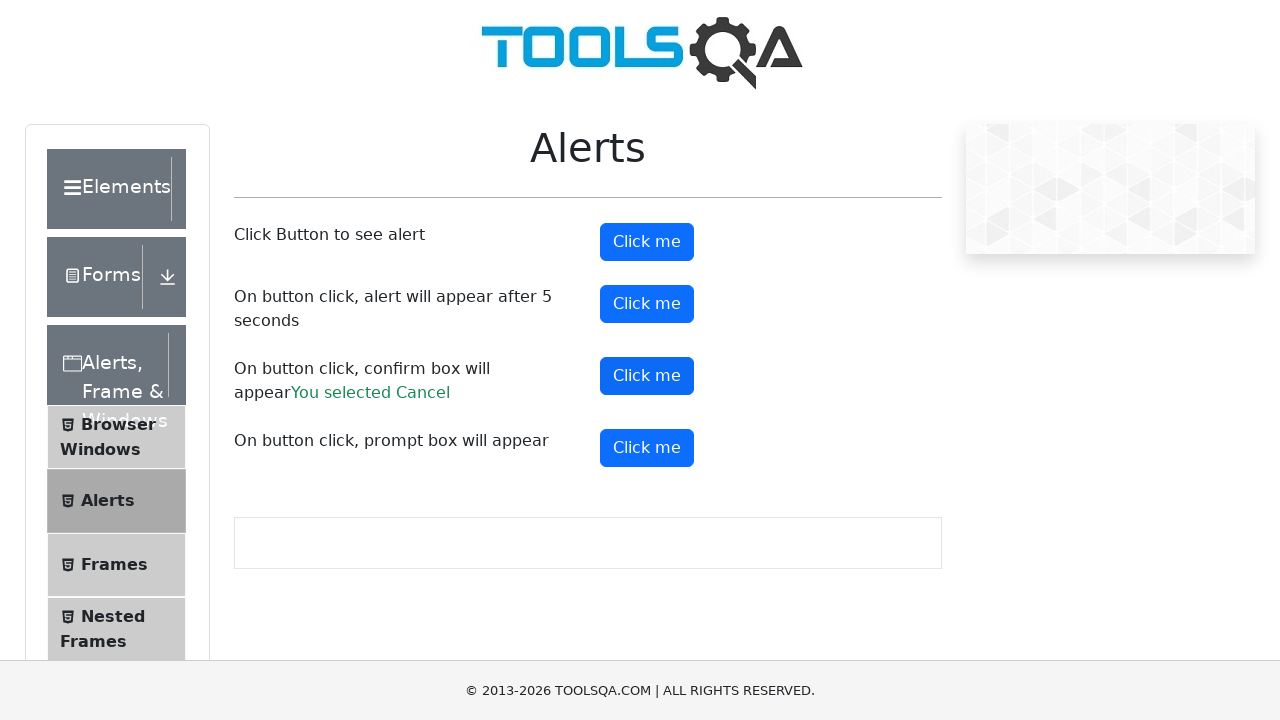

Set up dialog handler to dismiss alert dialogs
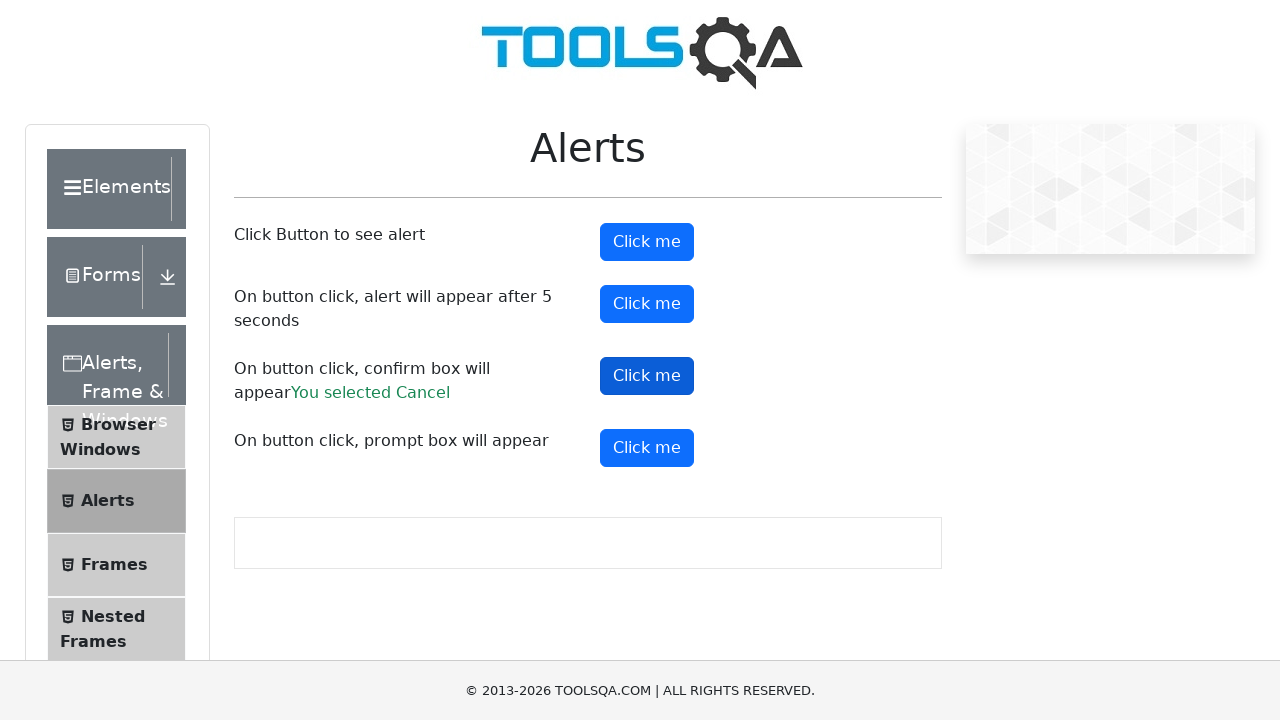

Waited for dialog interaction to complete
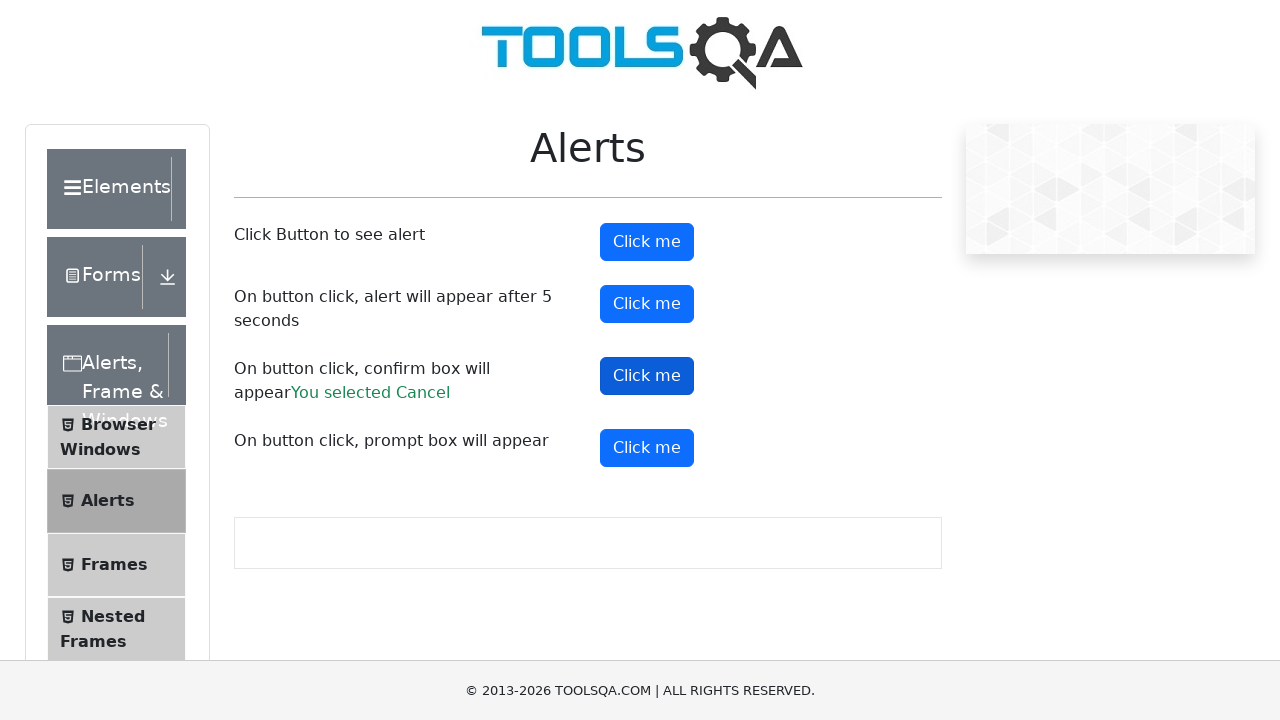

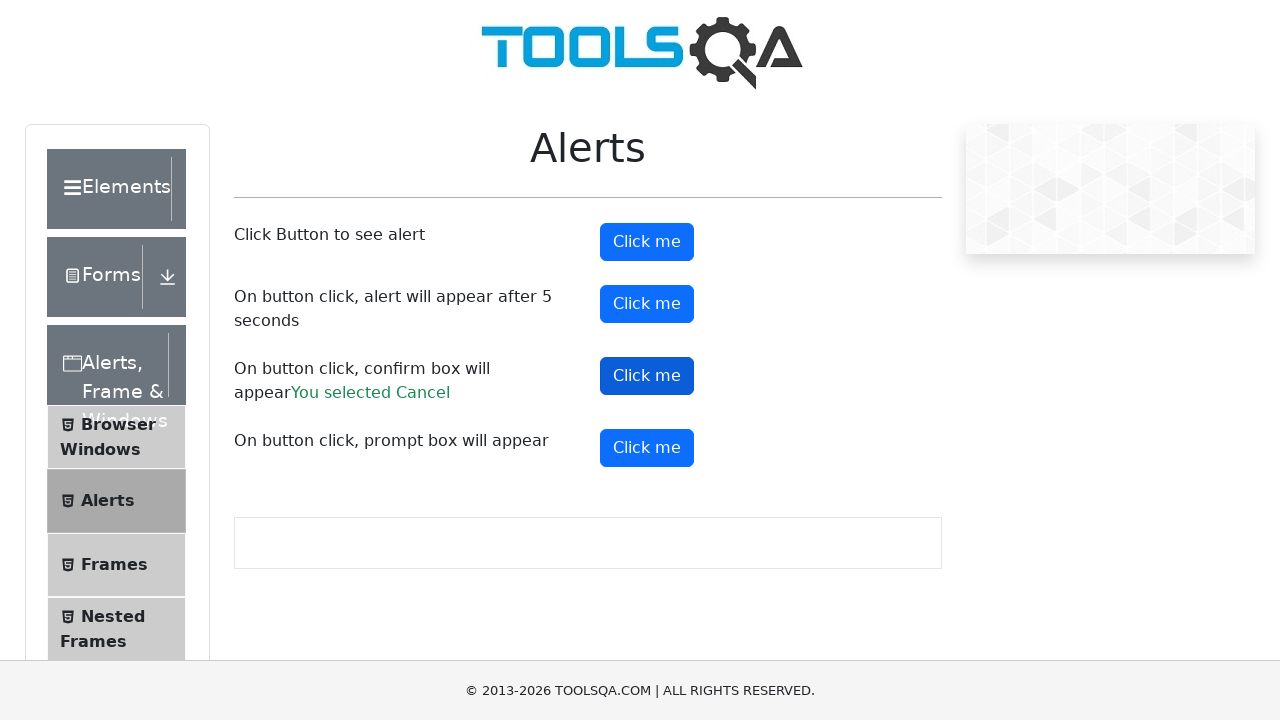